Tests iframe handling by loading a page with an iframe and clicking on a mentorship link within the iframe

Starting URL: https://rahulshettyacademy.com/AutomationPractice/#/

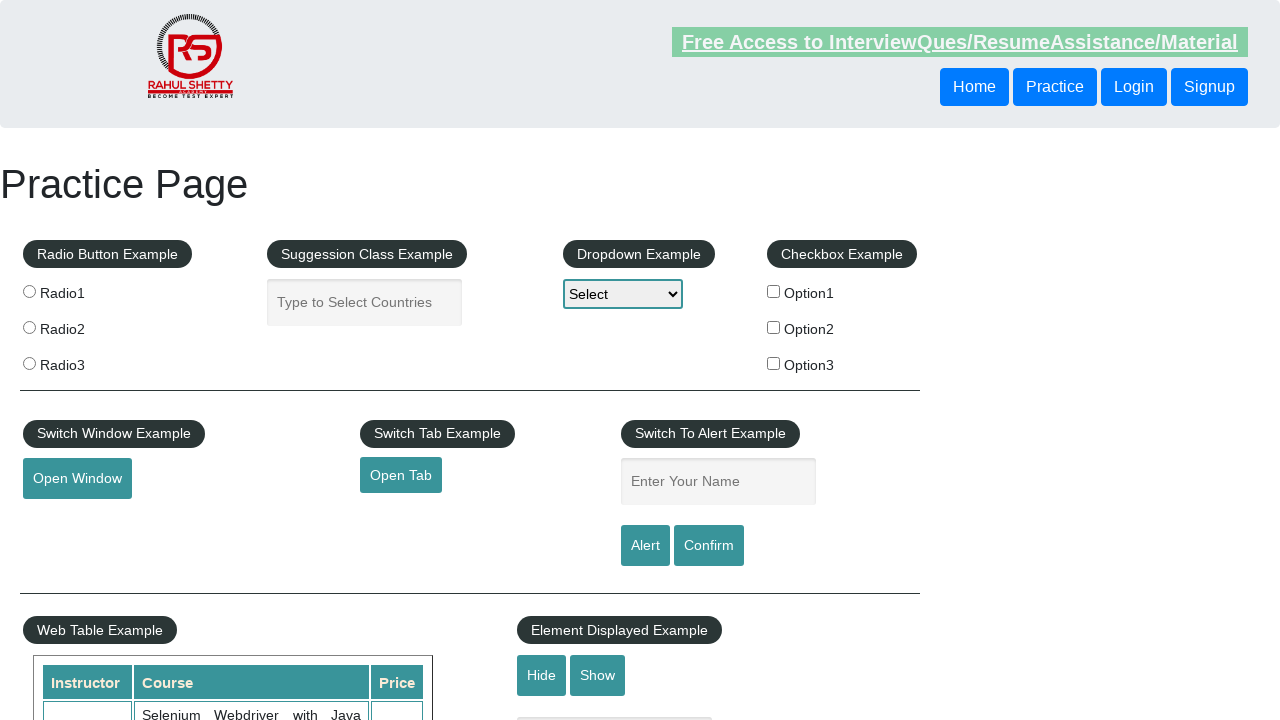

Waited for iframe #courses-iframe to load
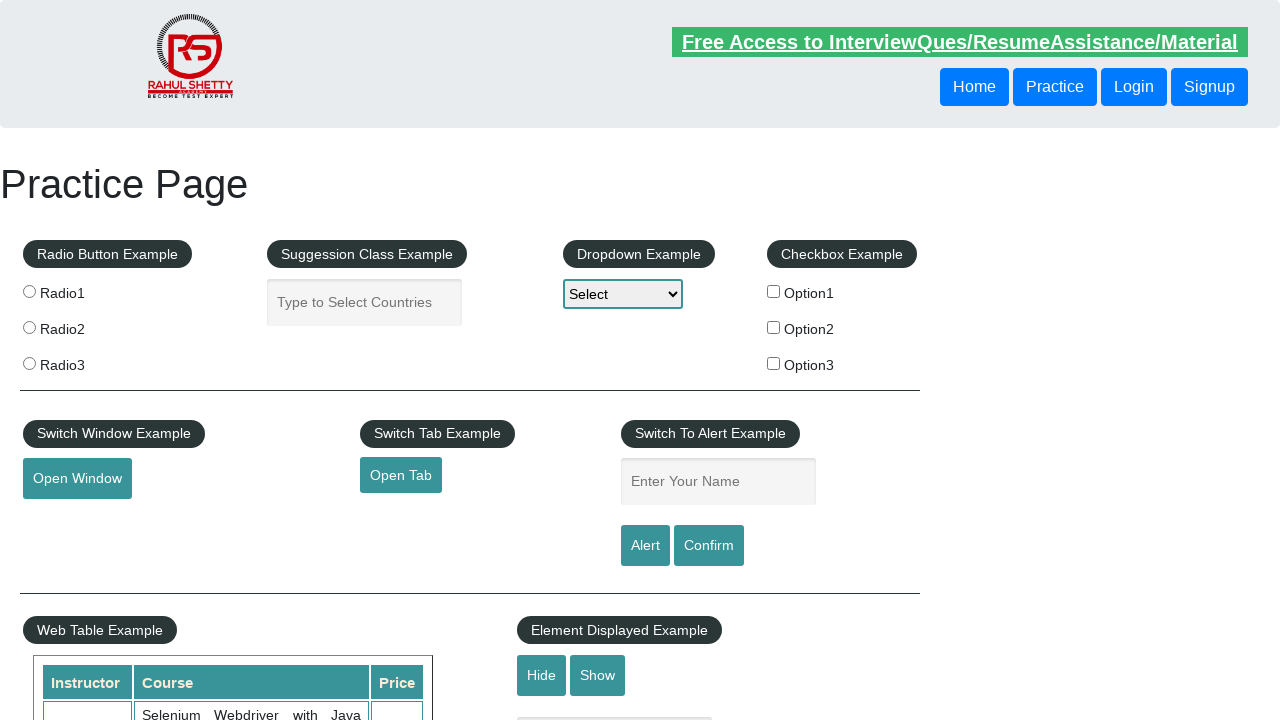

Located iframe #courses-iframe
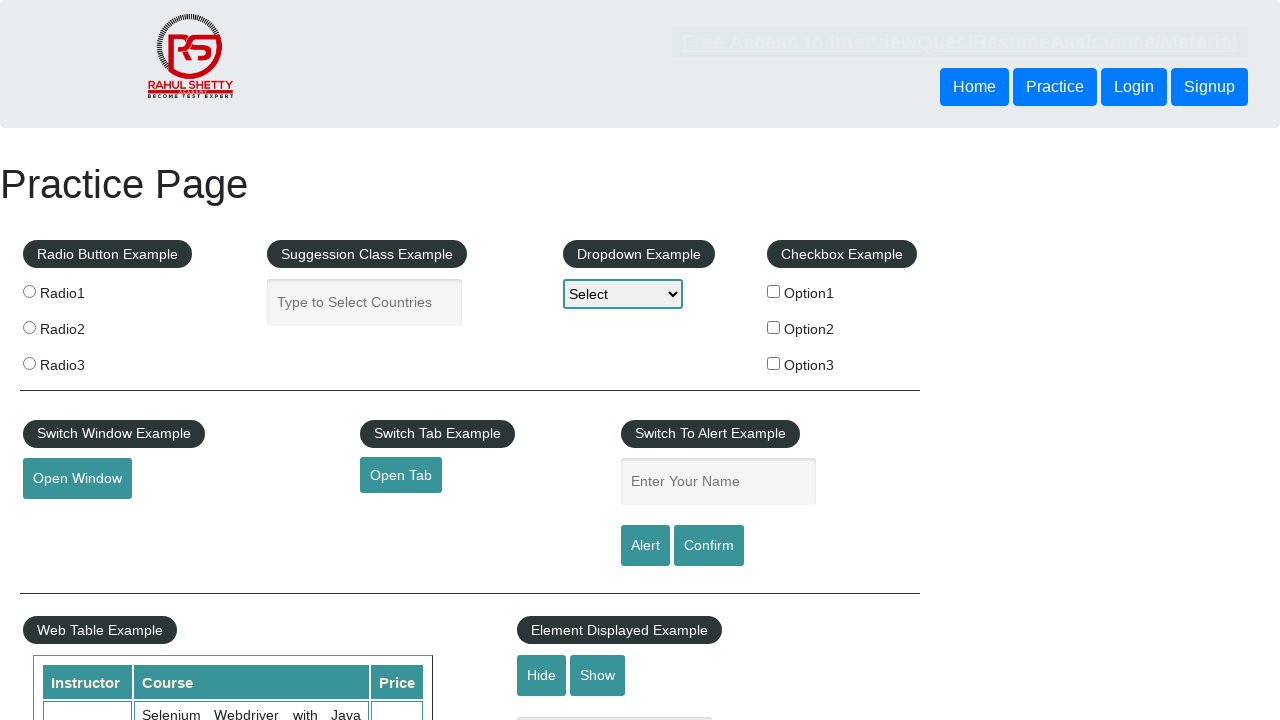

Clicked on mentorship link within iframe at (618, 360) on #courses-iframe >> internal:control=enter-frame >> a[href*='mentorship'] >> nth=
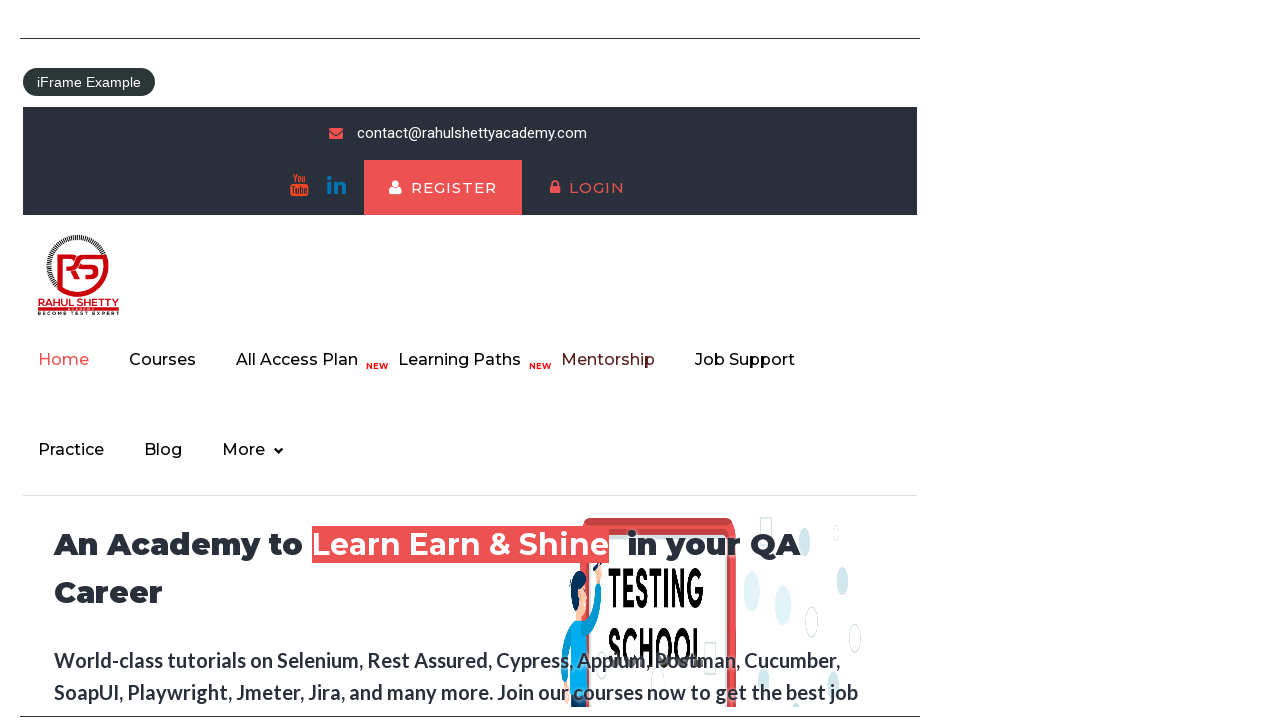

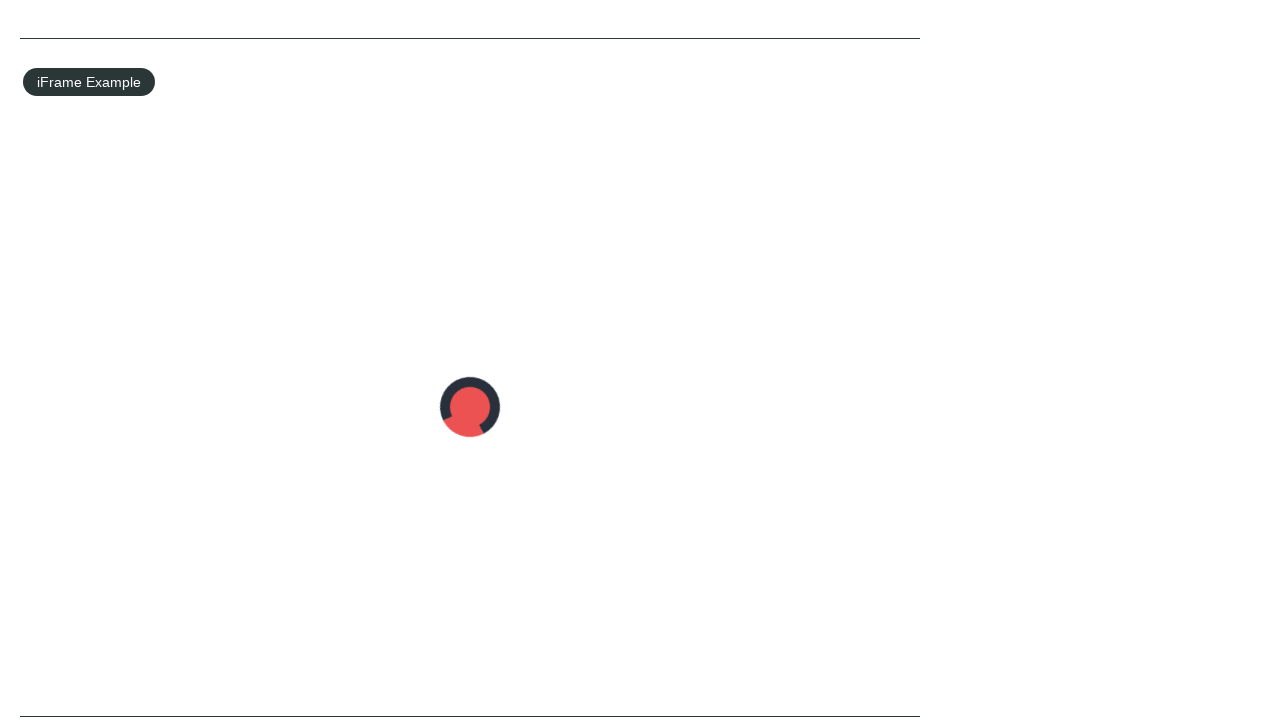